Tests table 2 sorting using semantic class selectors - clicks the Due column header and verifies sorting works with more descriptive CSS selectors.

Starting URL: http://the-internet.herokuapp.com/tables

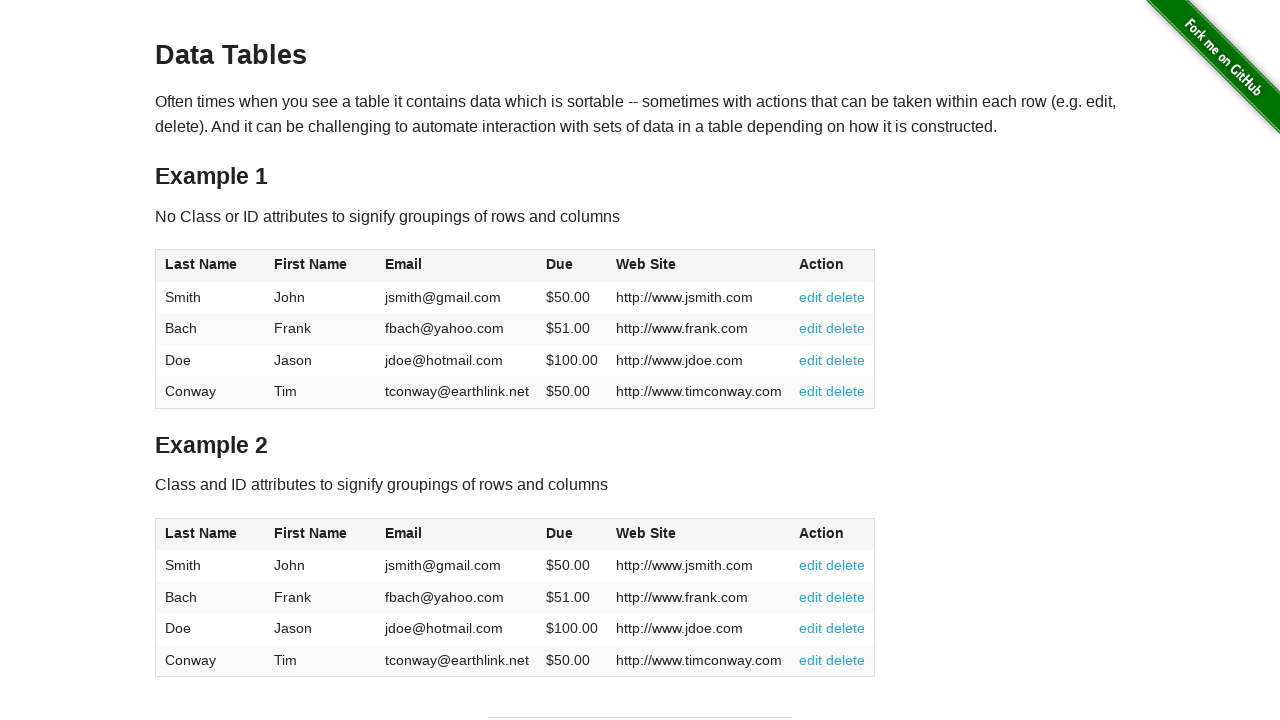

Clicked Due column header in table 2 using semantic class selector at (560, 533) on #table2 thead .dues
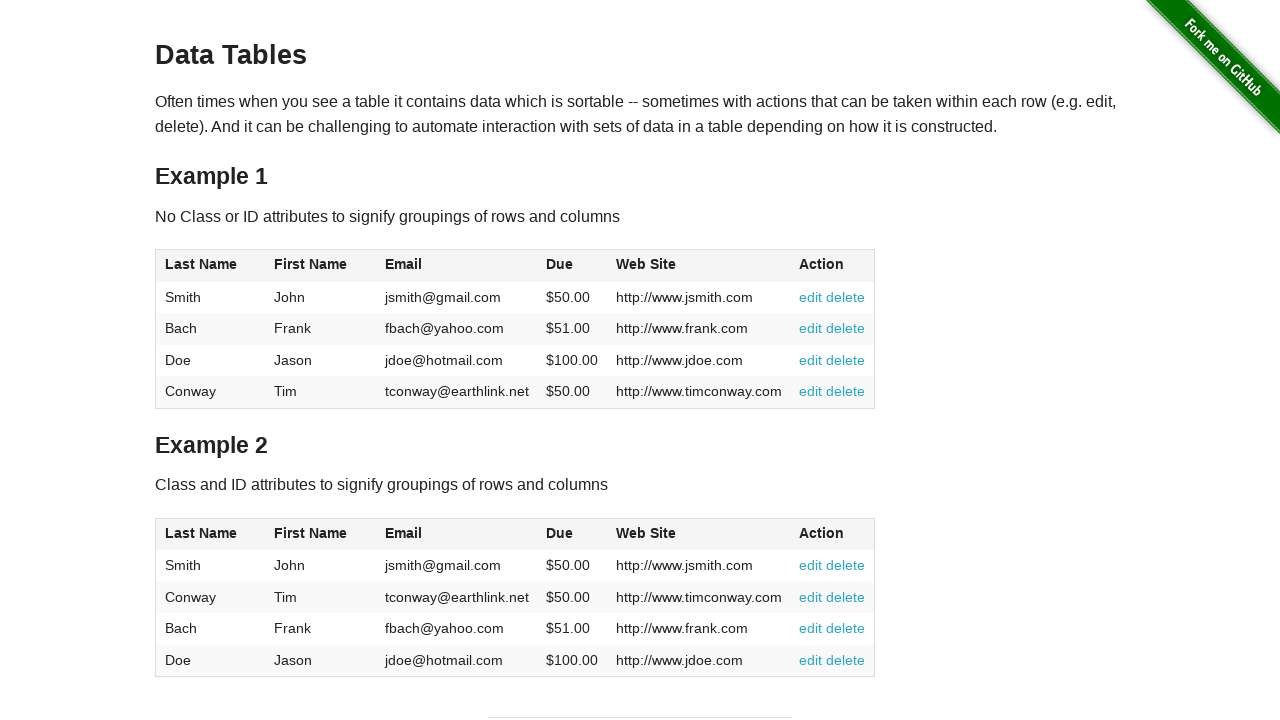

Table 2 due values loaded and sorting applied
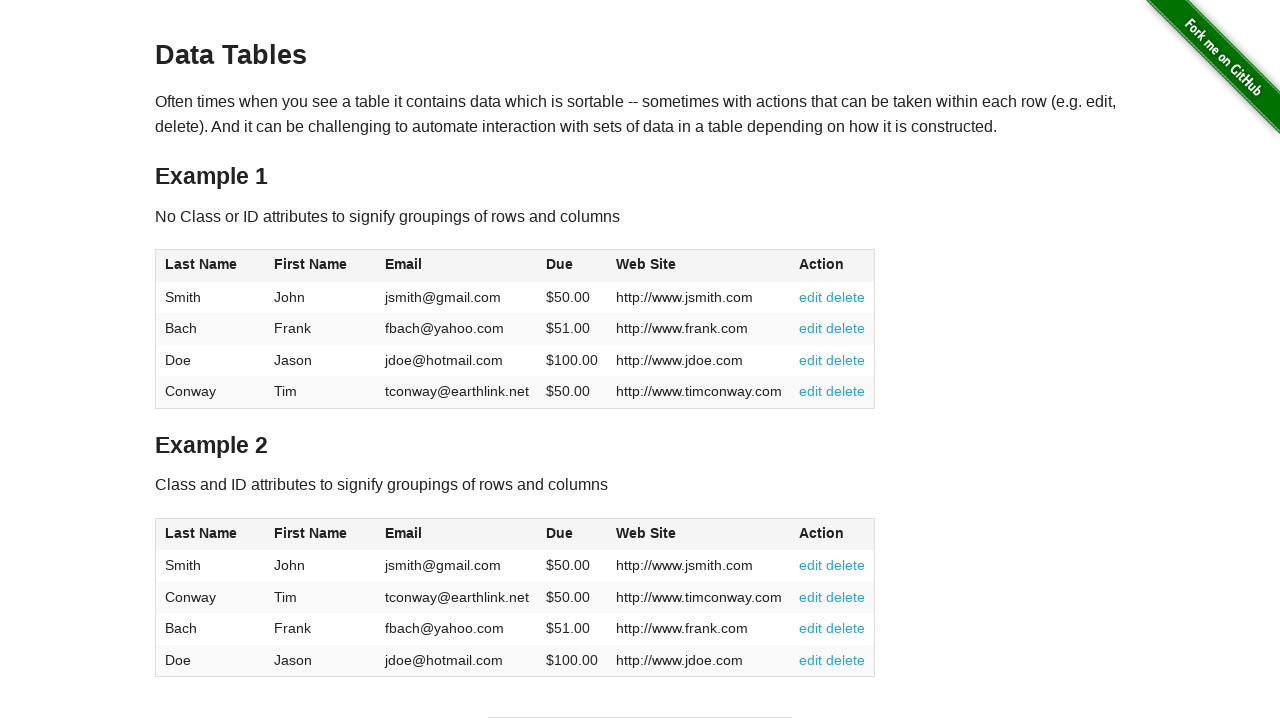

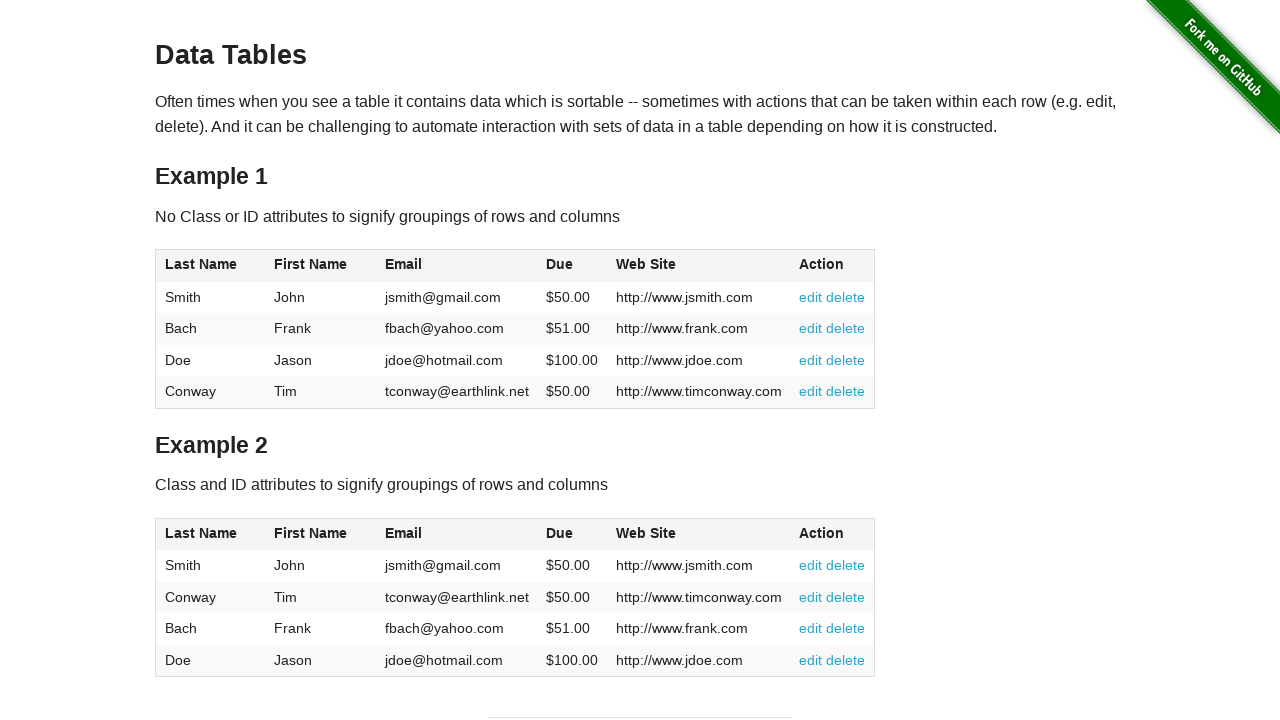